Tests dynamic form controls by clicking a toggle button to enable a text input field, then entering text into the newly enabled field.

Starting URL: https://v1.training-support.net/selenium/dynamic-controls

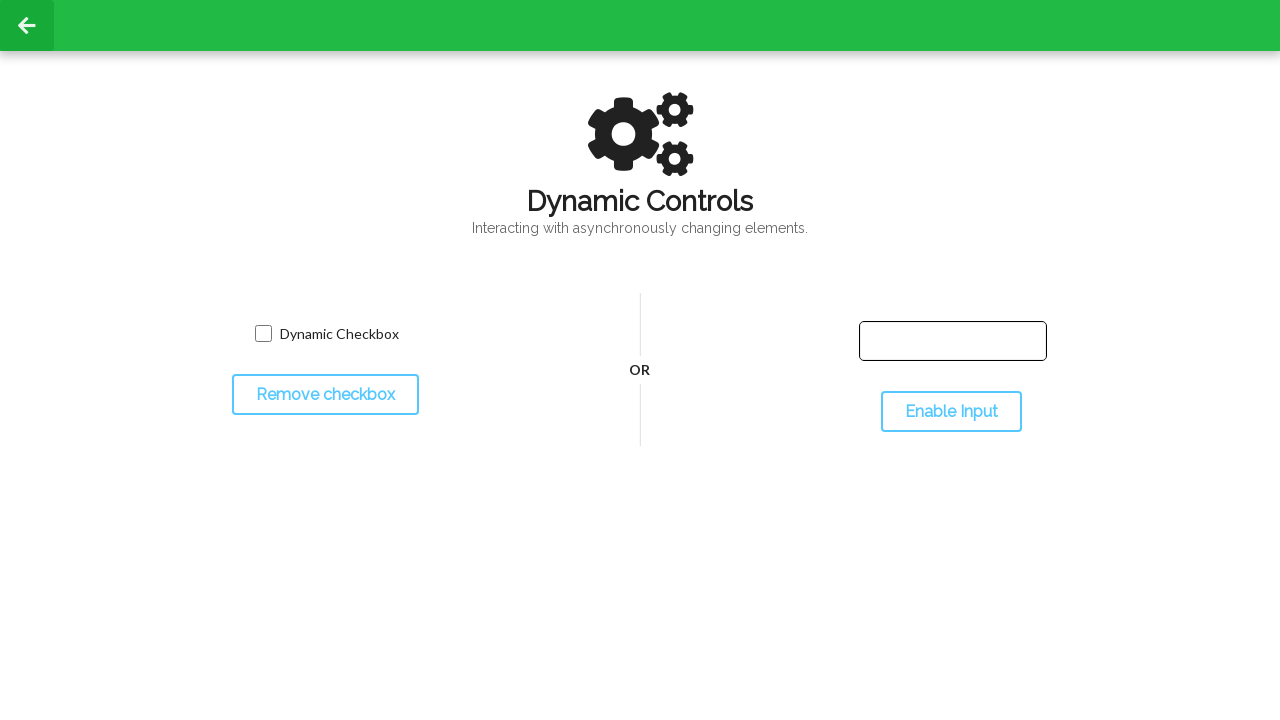

Located the text input field element
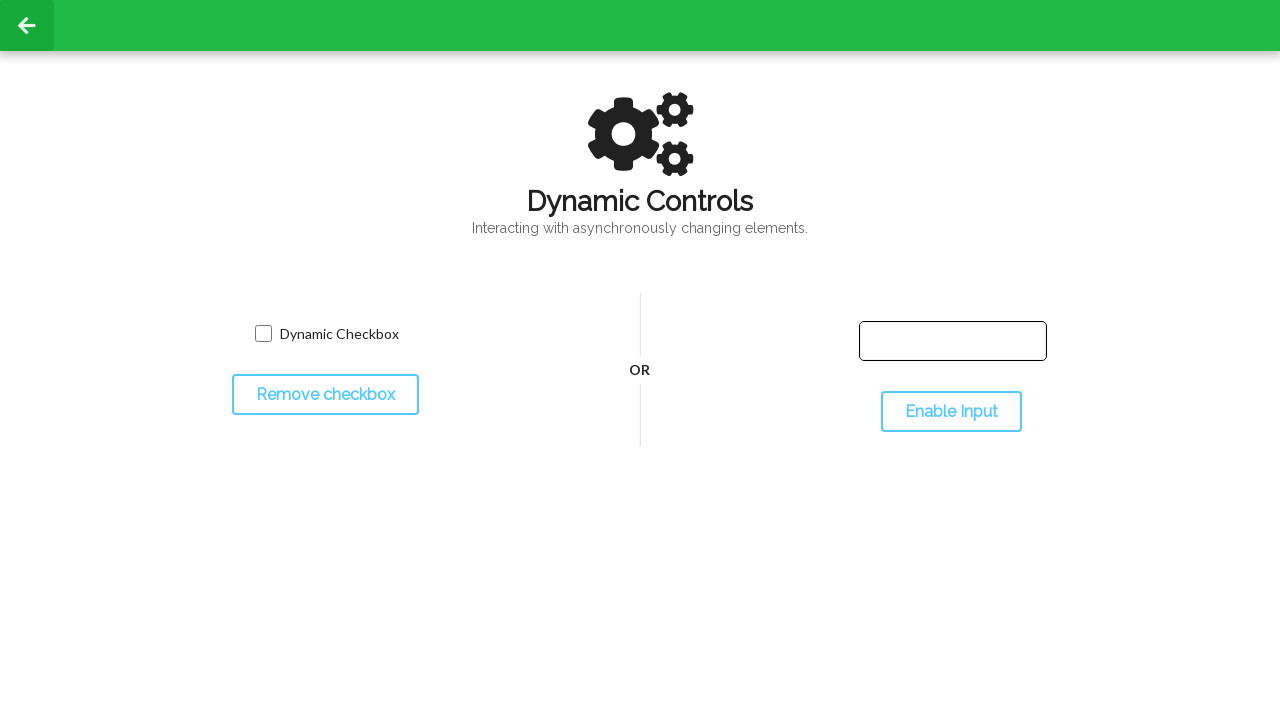

Clicked the toggle button to enable the text input field at (951, 412) on #toggleInput
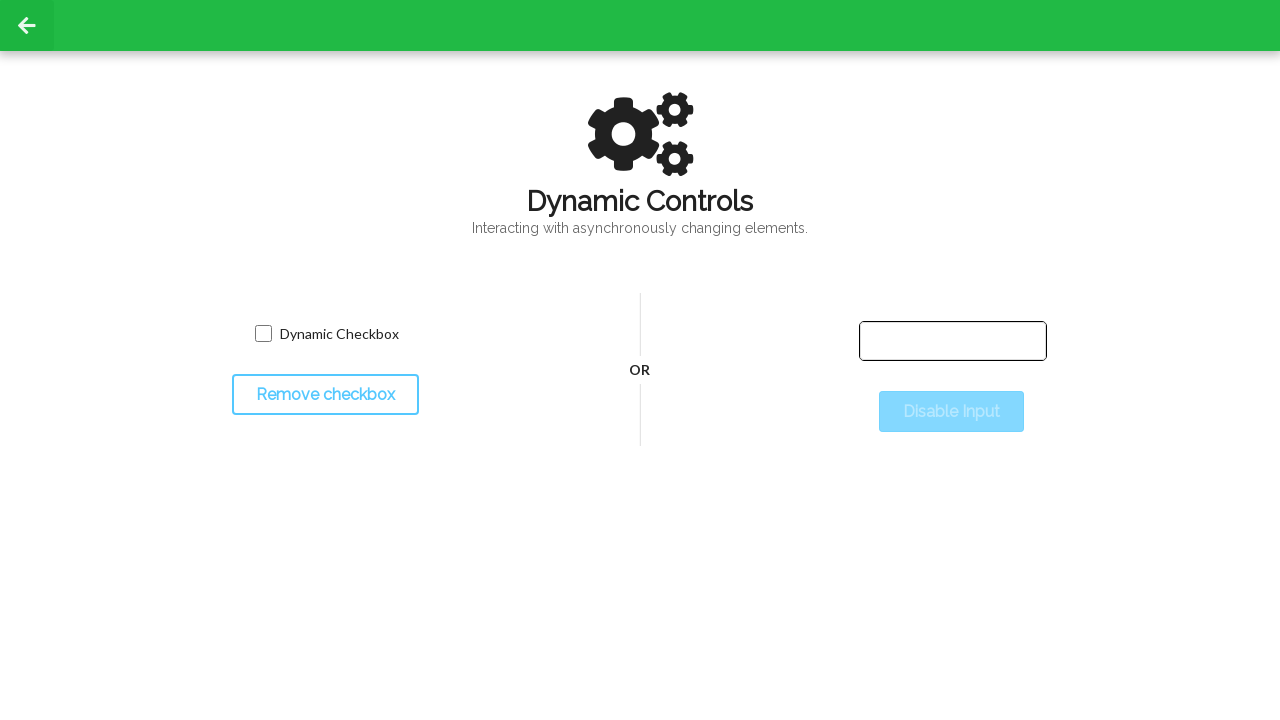

Waited for the text input field to become enabled
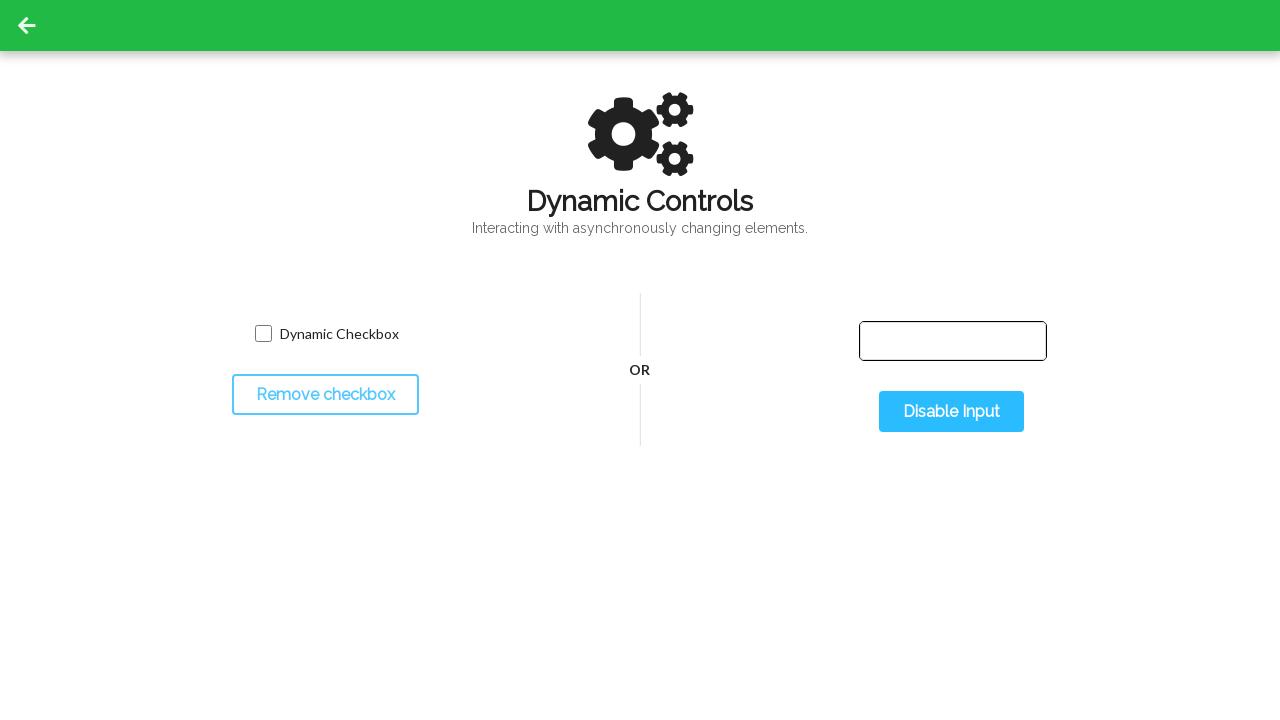

Entered 'Selenium with Python' into the enabled text input field on #input-text
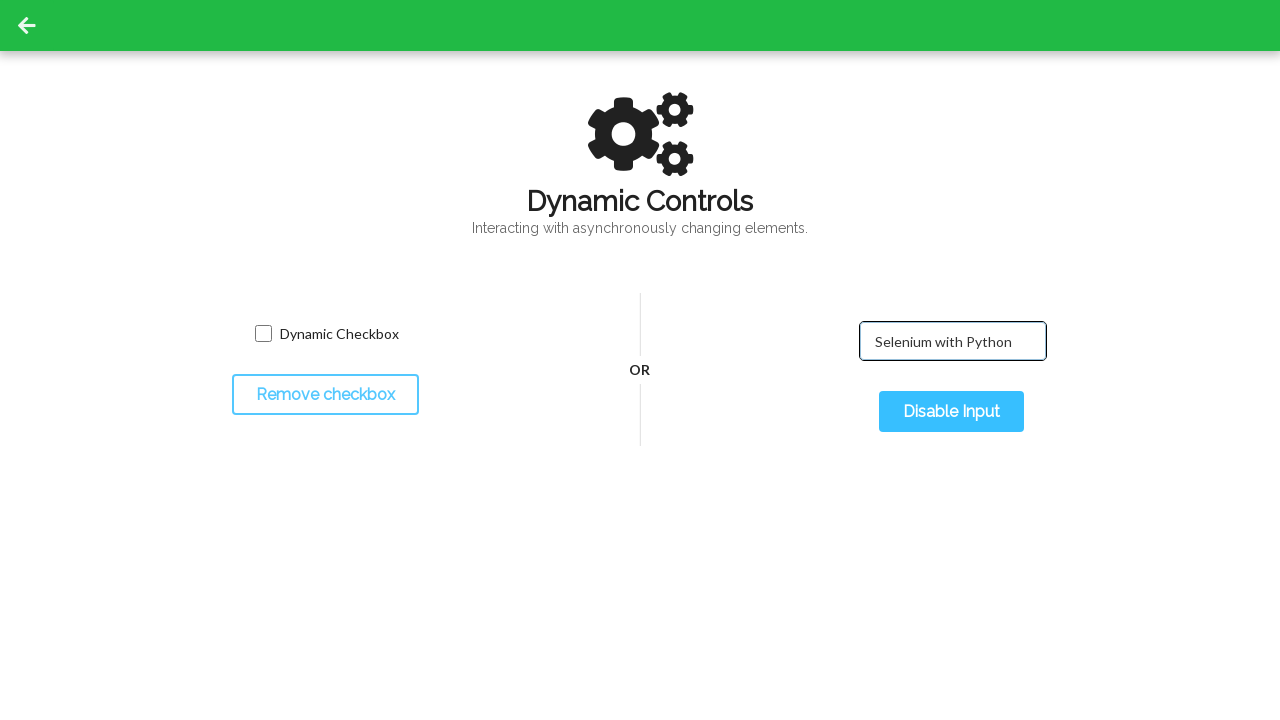

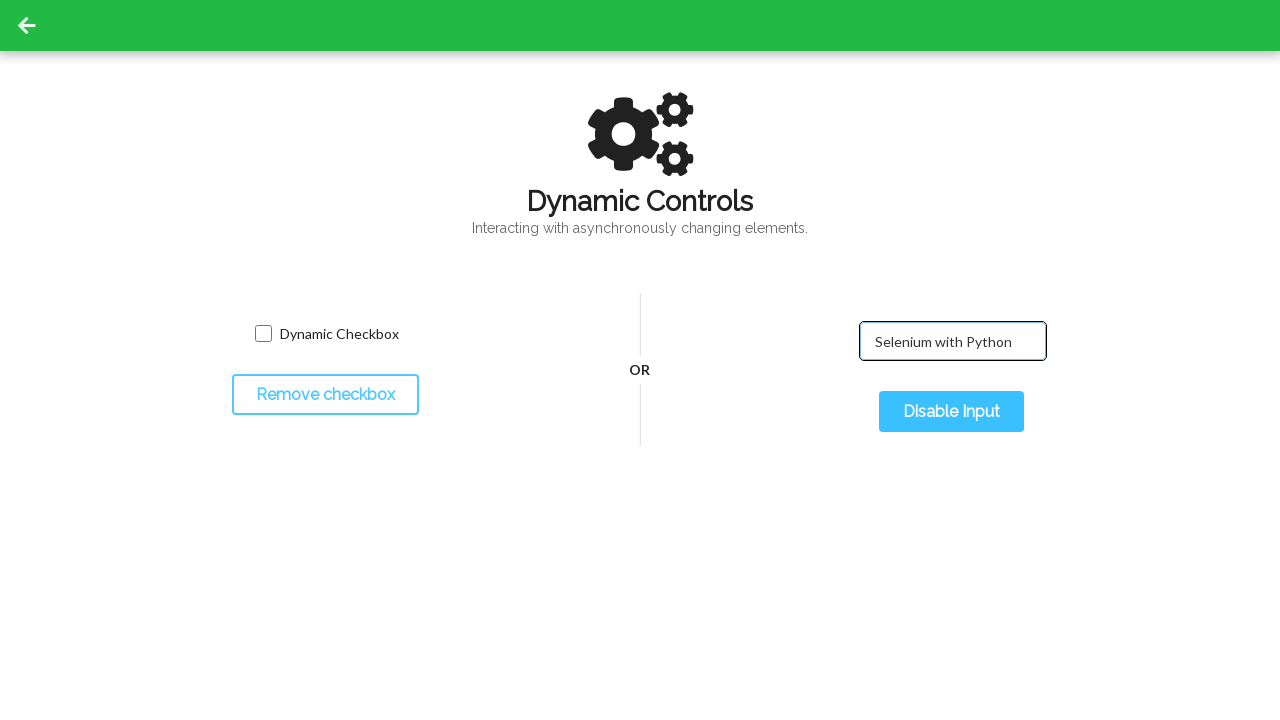